Tests dropdown selection using different selection methods (by value, index, and visible text)

Starting URL: https://rahulshettyacademy.com/AutomationPractice/

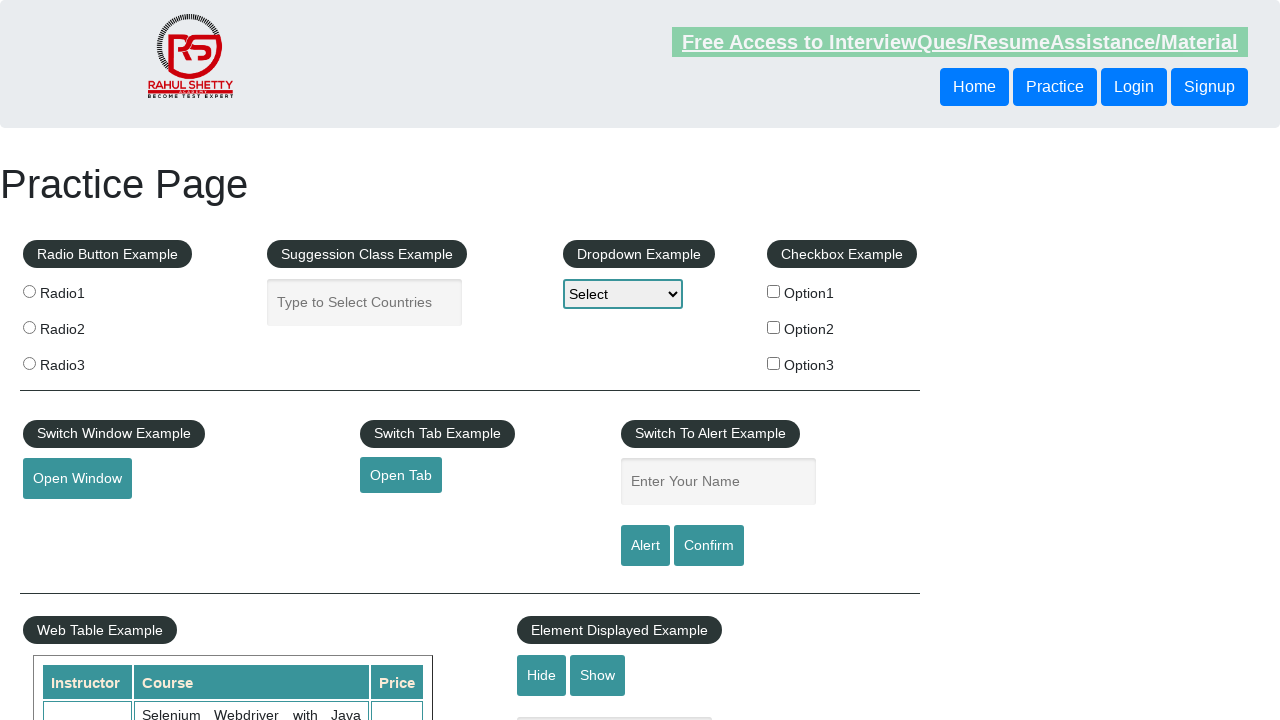

Selected dropdown option by value 'option1' on #dropdown-class-example
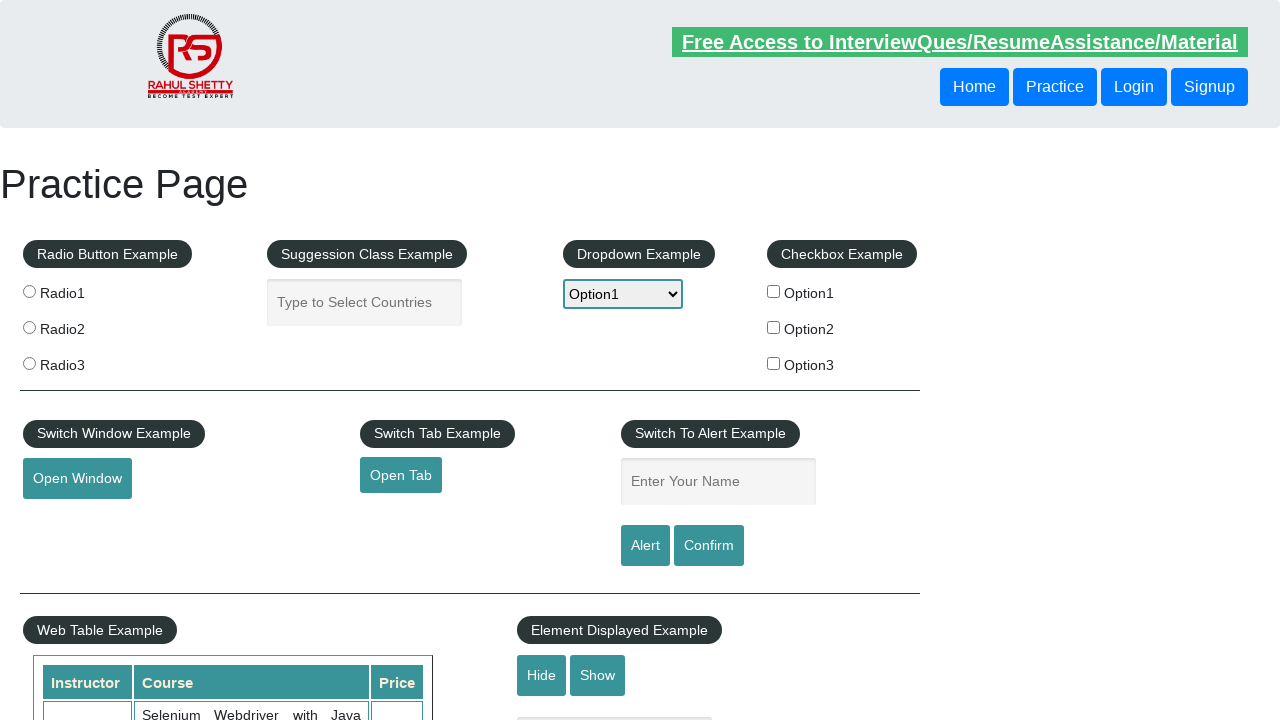

Selected dropdown option by index 2 (Option2) on #dropdown-class-example
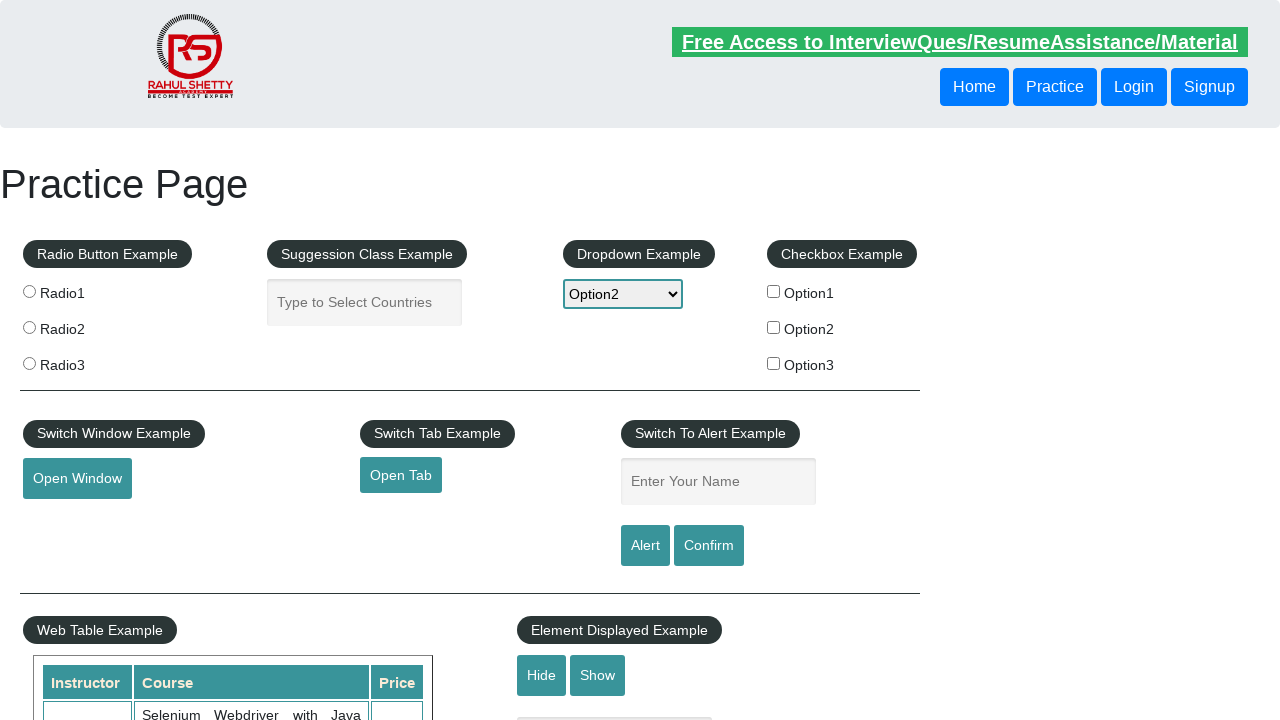

Selected dropdown option by visible text 'Option3' on #dropdown-class-example
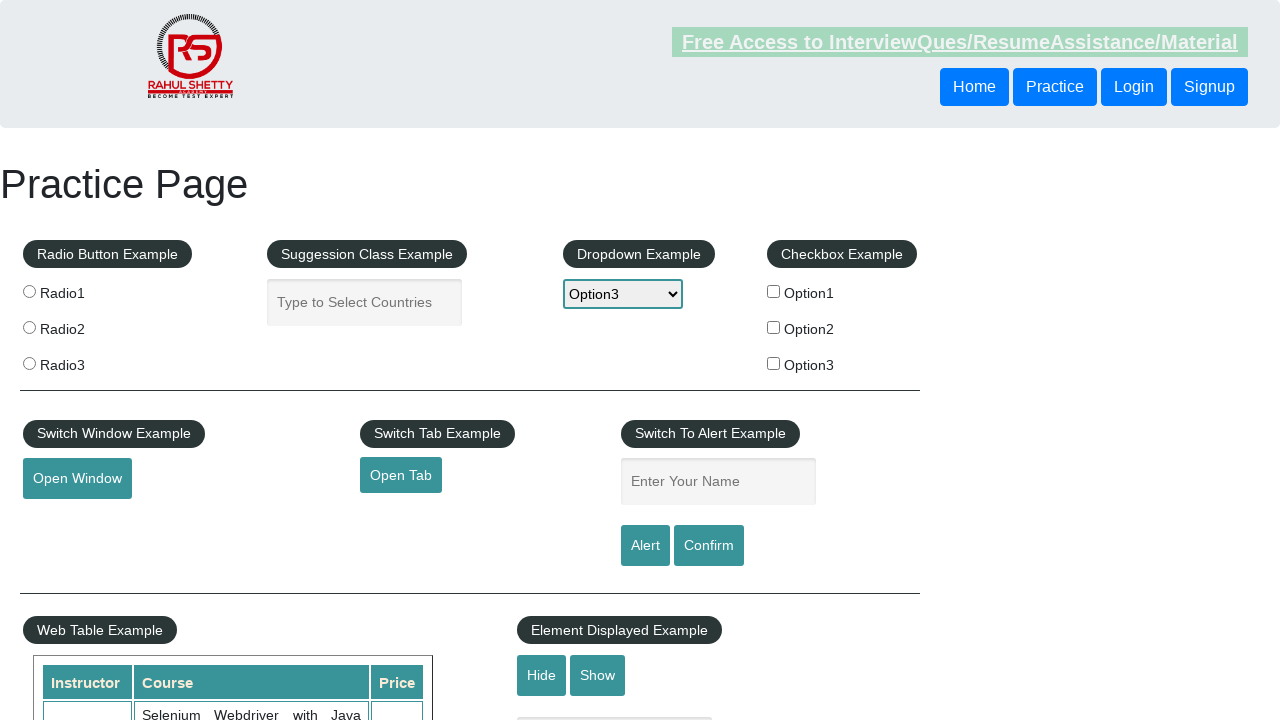

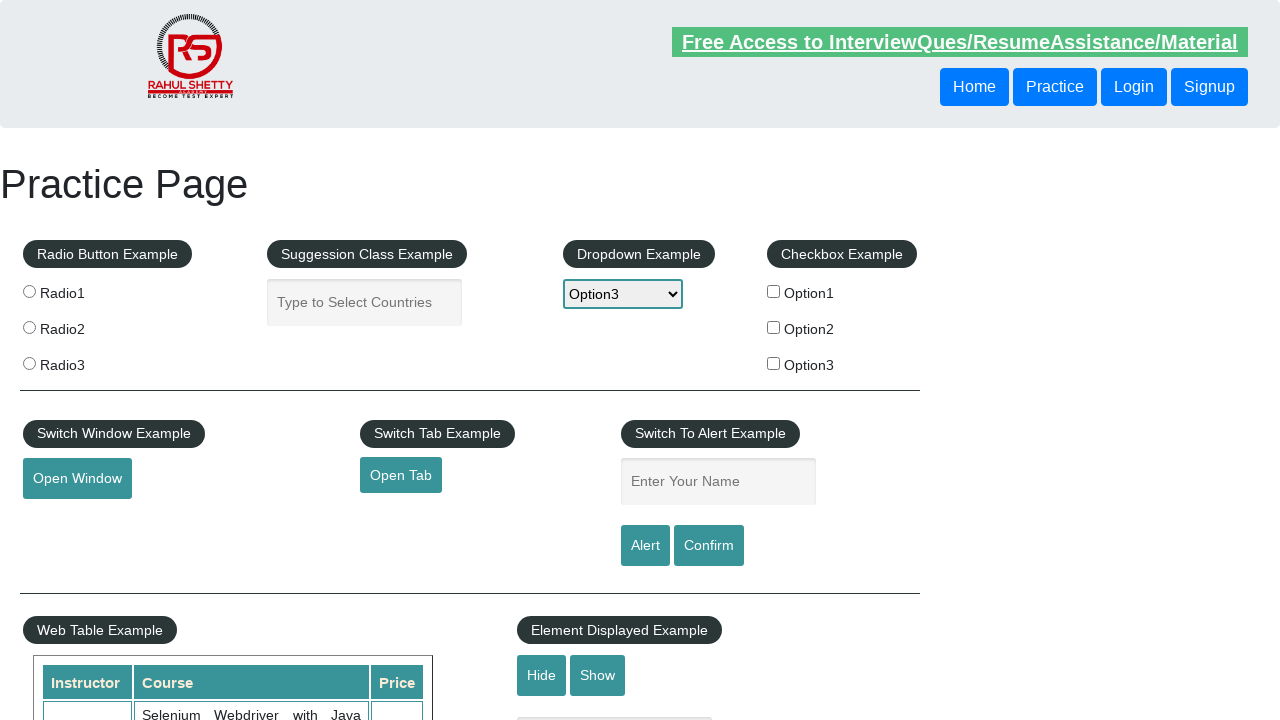